Navigates to Loblaws meat category page, scrolls to load more products, and verifies that product listings are displayed.

Starting URL: https://www.loblaws.ca/food/meat/c/27998?navid=flyout-L2-Meat

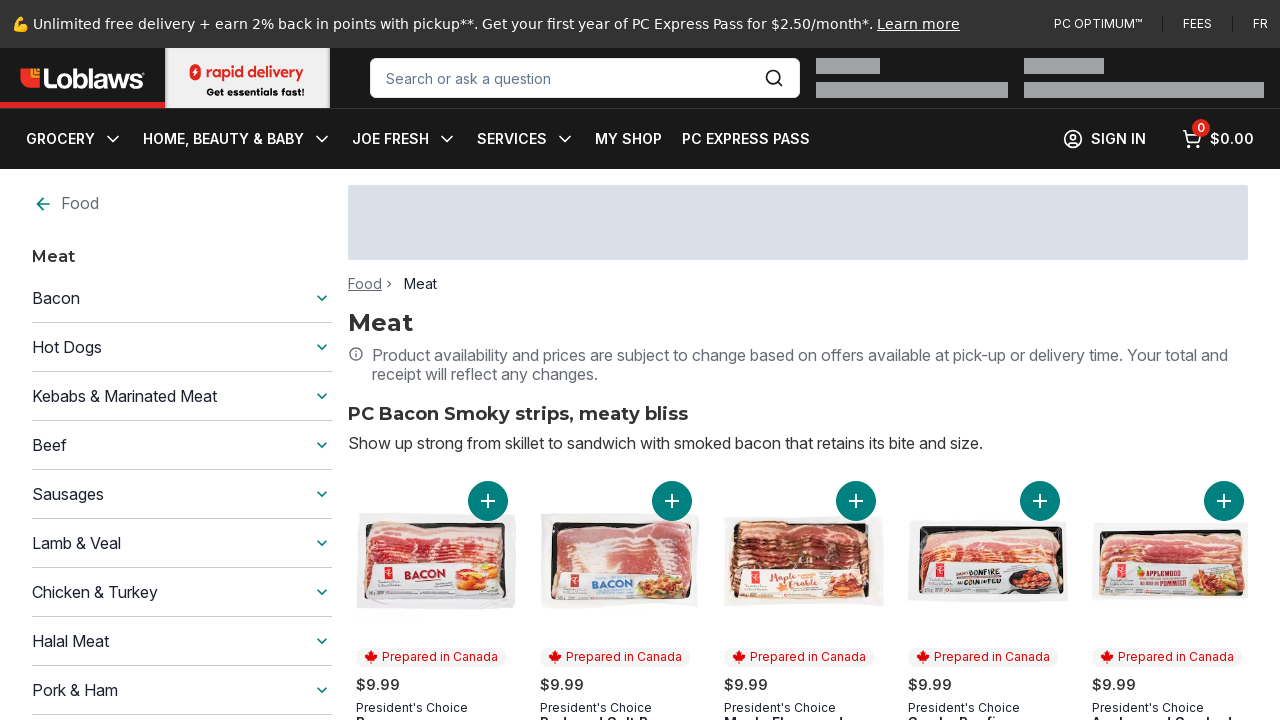

Pressed End key to scroll down and load more products
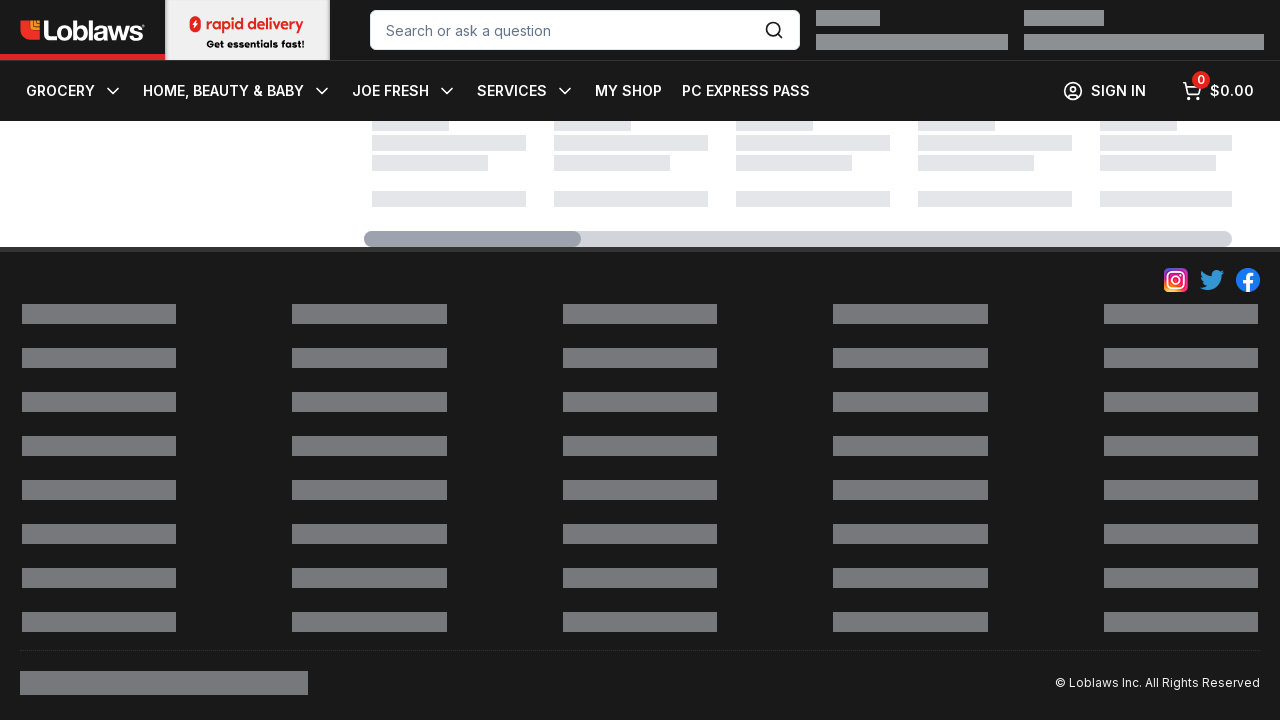

Waited 2 seconds for products to load
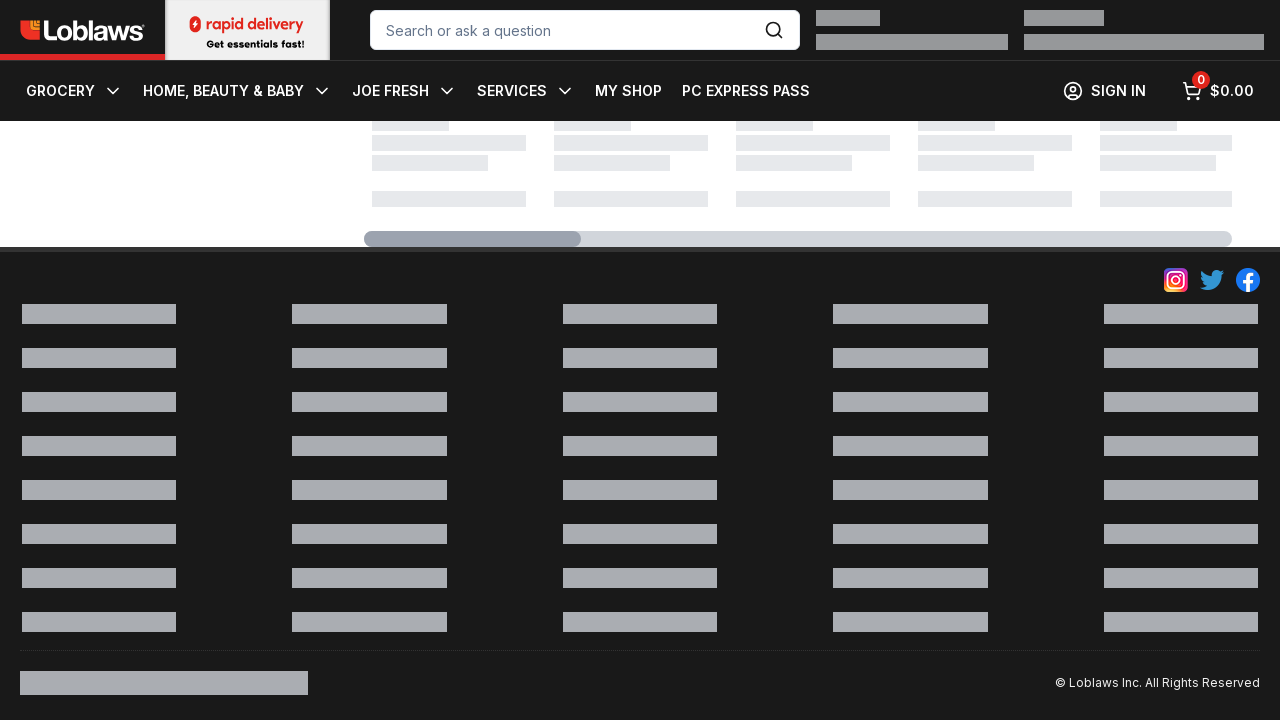

Pressed End key to scroll down and load more products
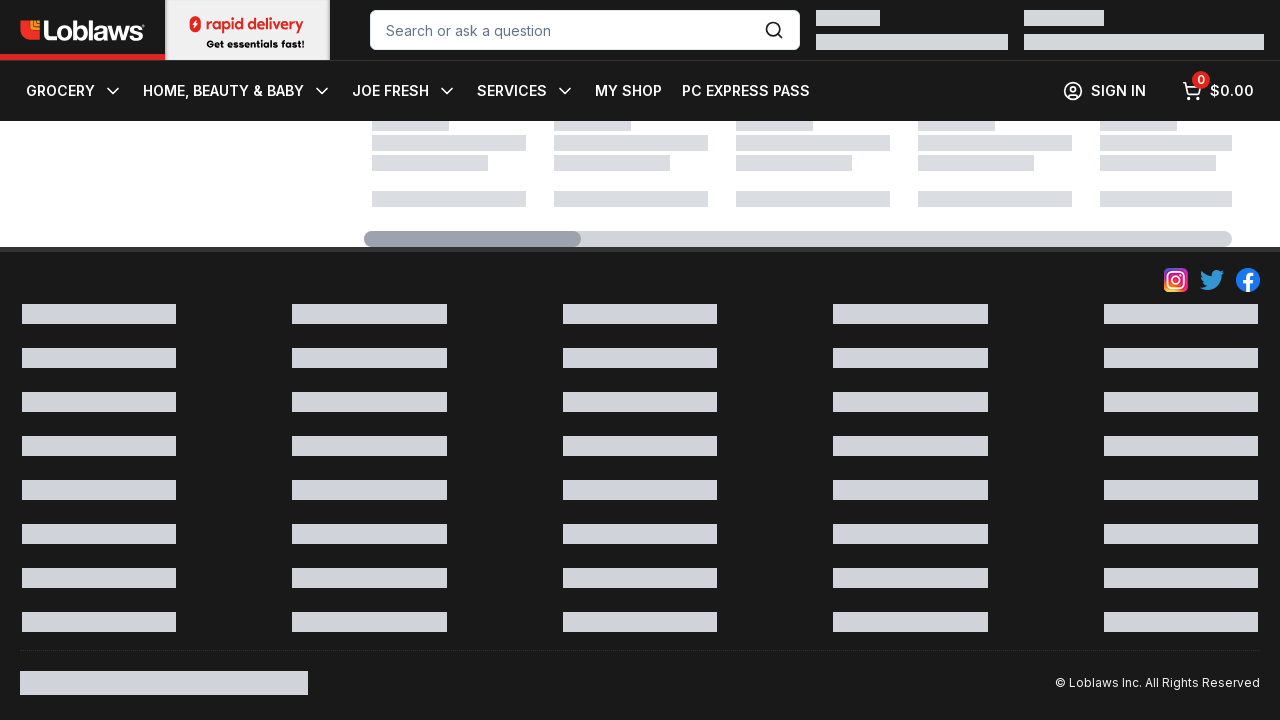

Waited 2 seconds for products to load
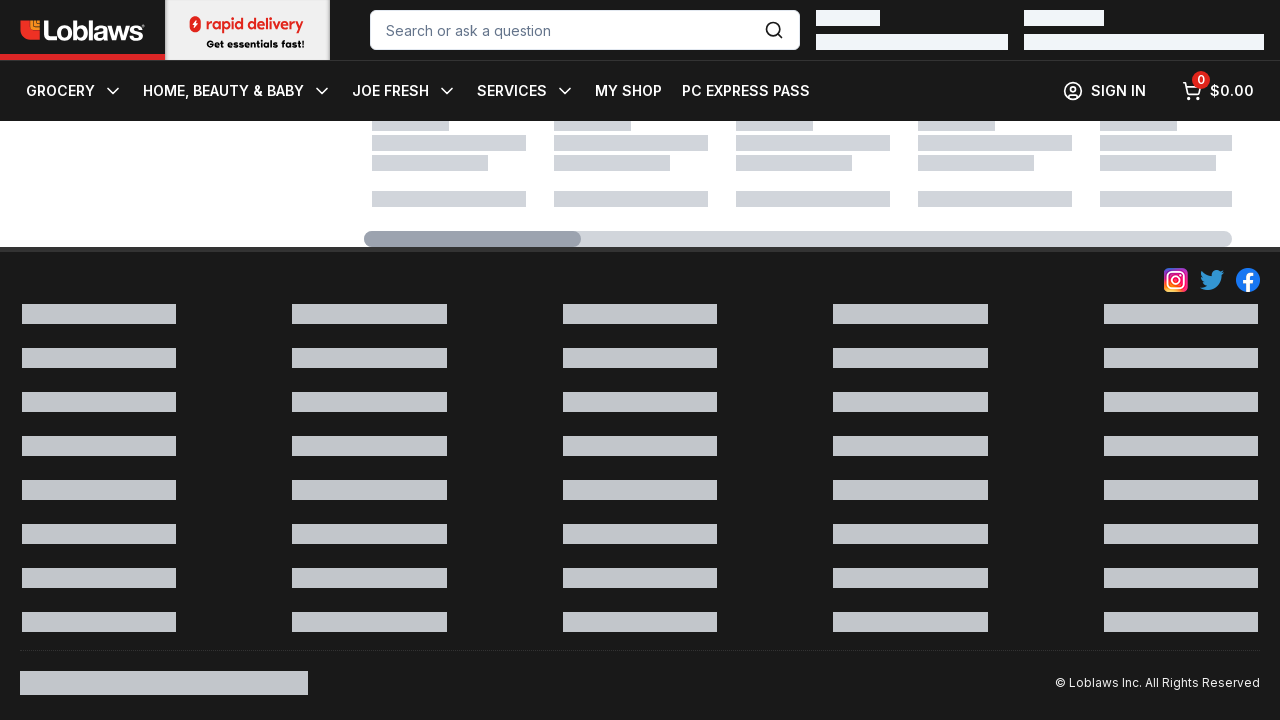

Pressed End key to scroll down and load more products
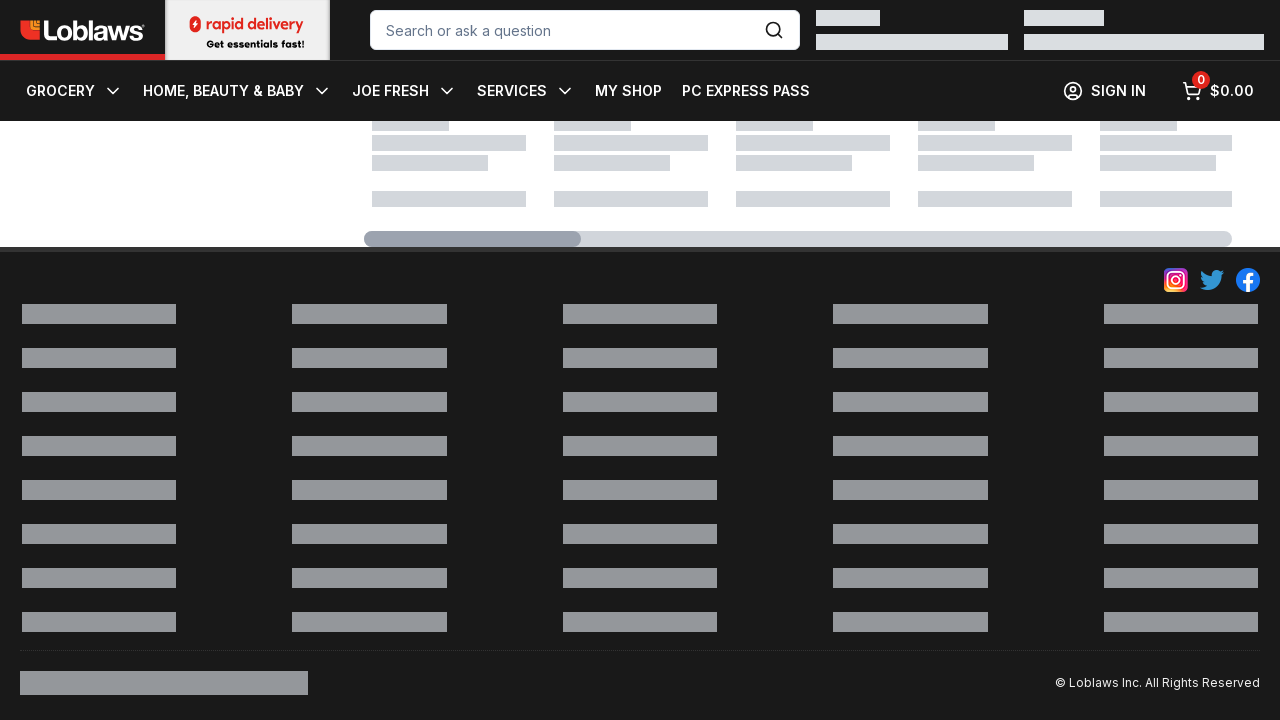

Waited 2 seconds for products to load
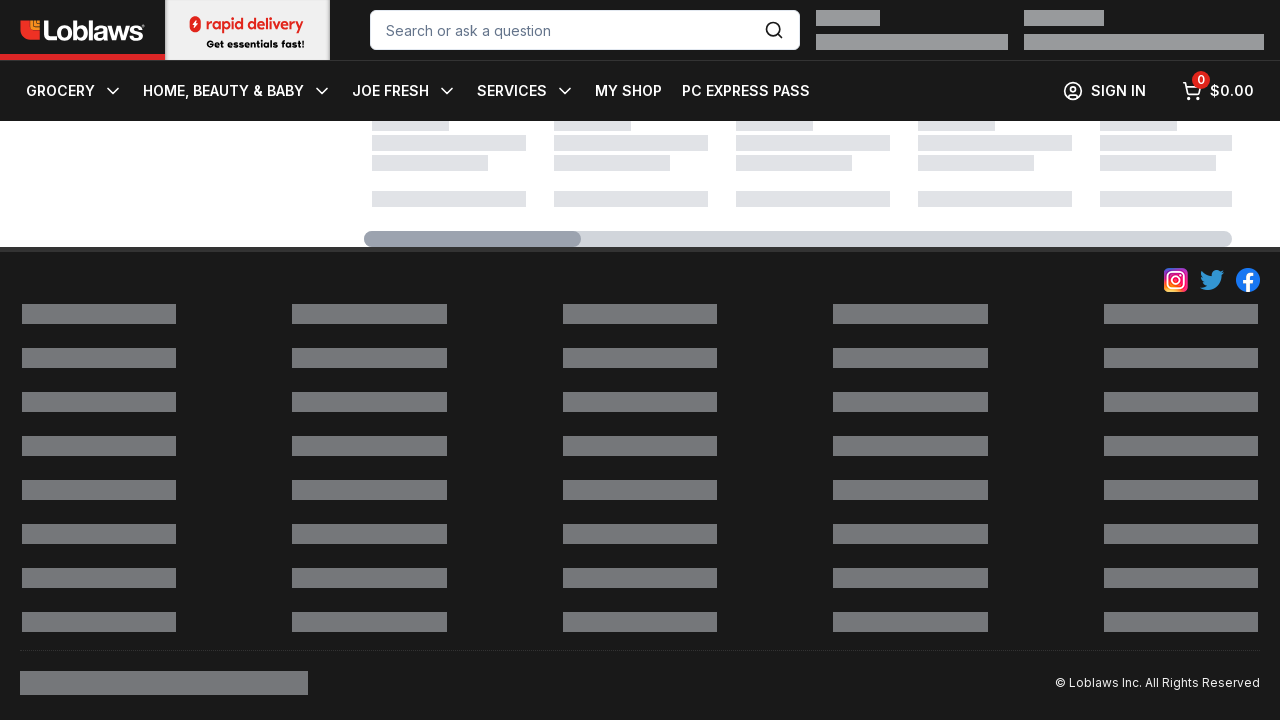

Pressed End key to scroll down and load more products
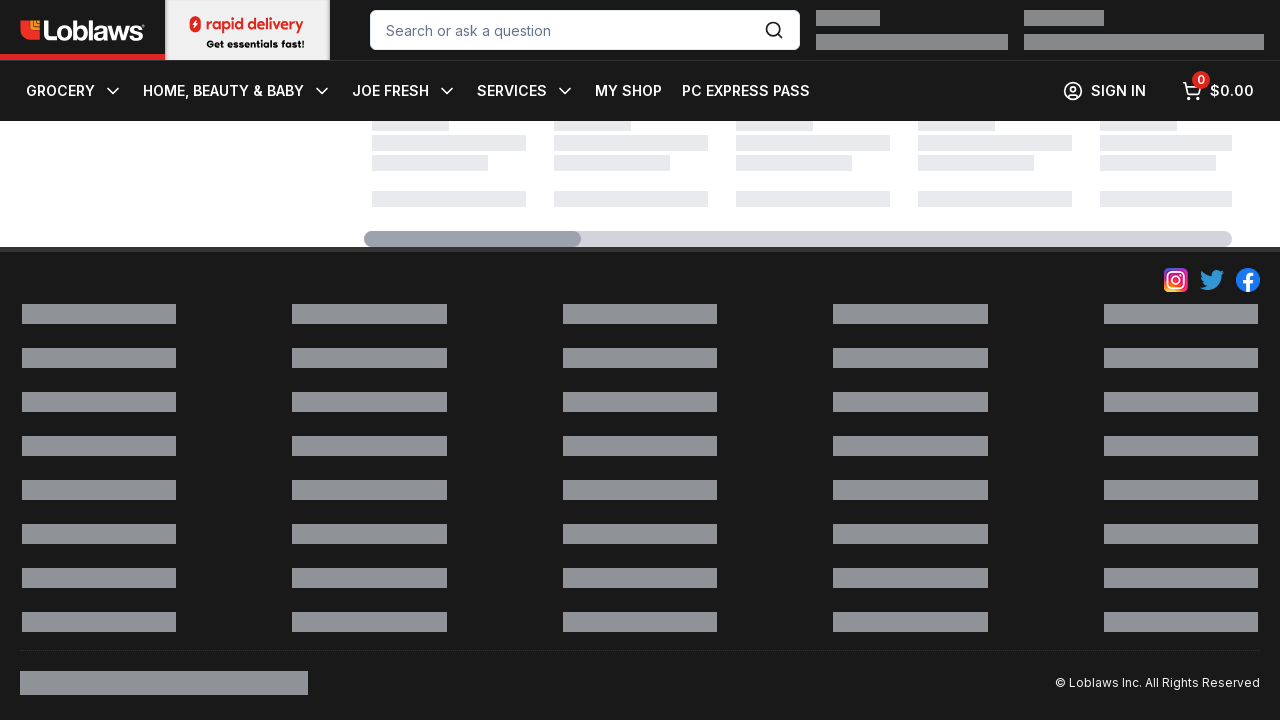

Waited 2 seconds for products to load
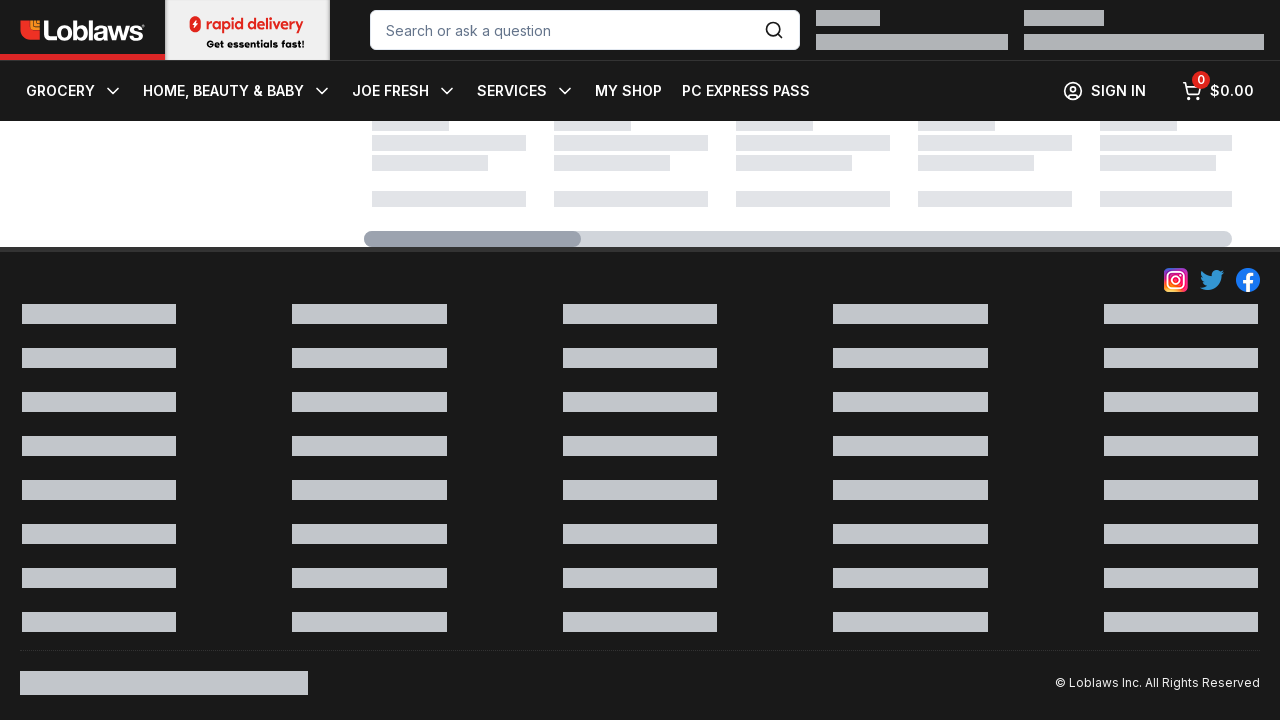

Pressed End key to scroll down and load more products
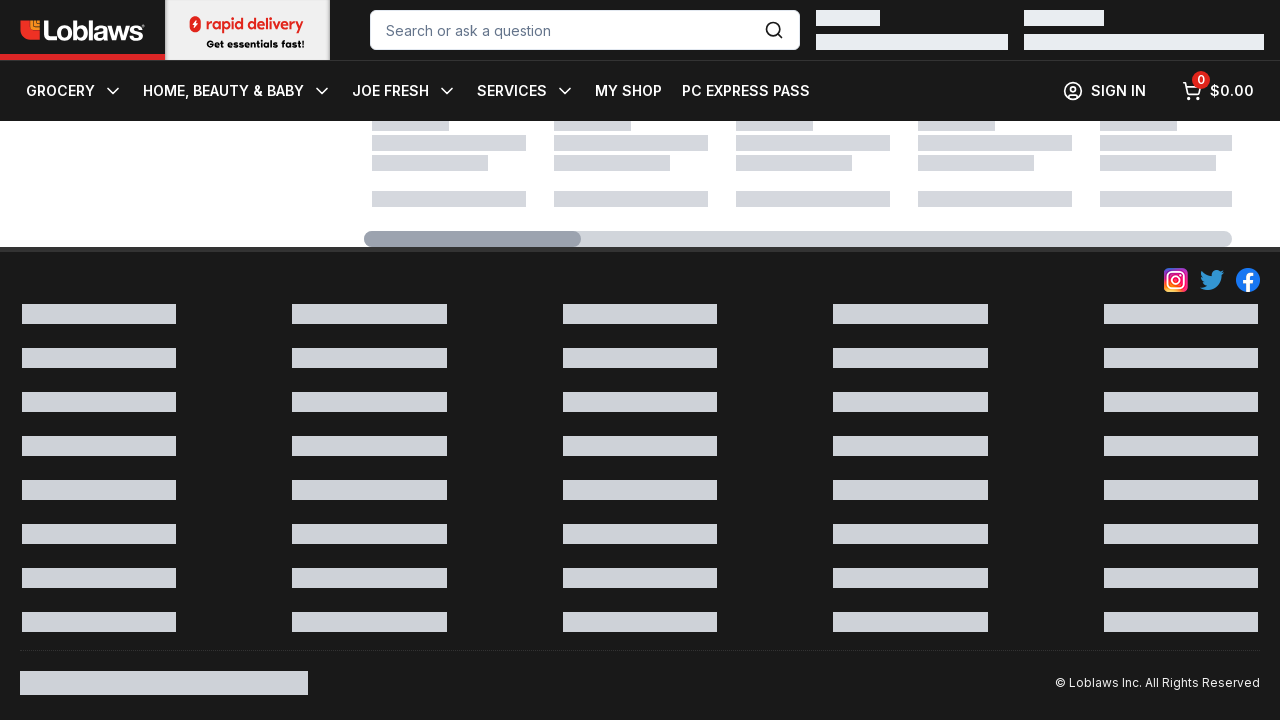

Waited 2 seconds for products to load
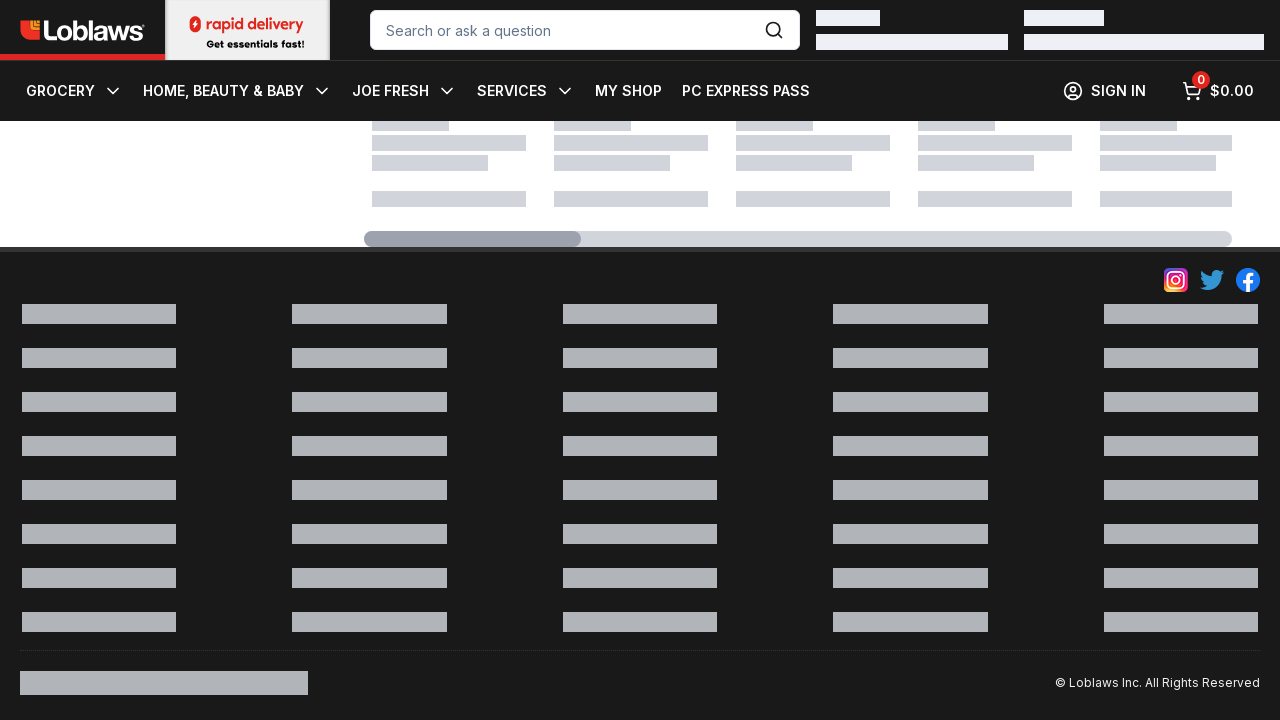

Pressed End key to scroll down and load more products
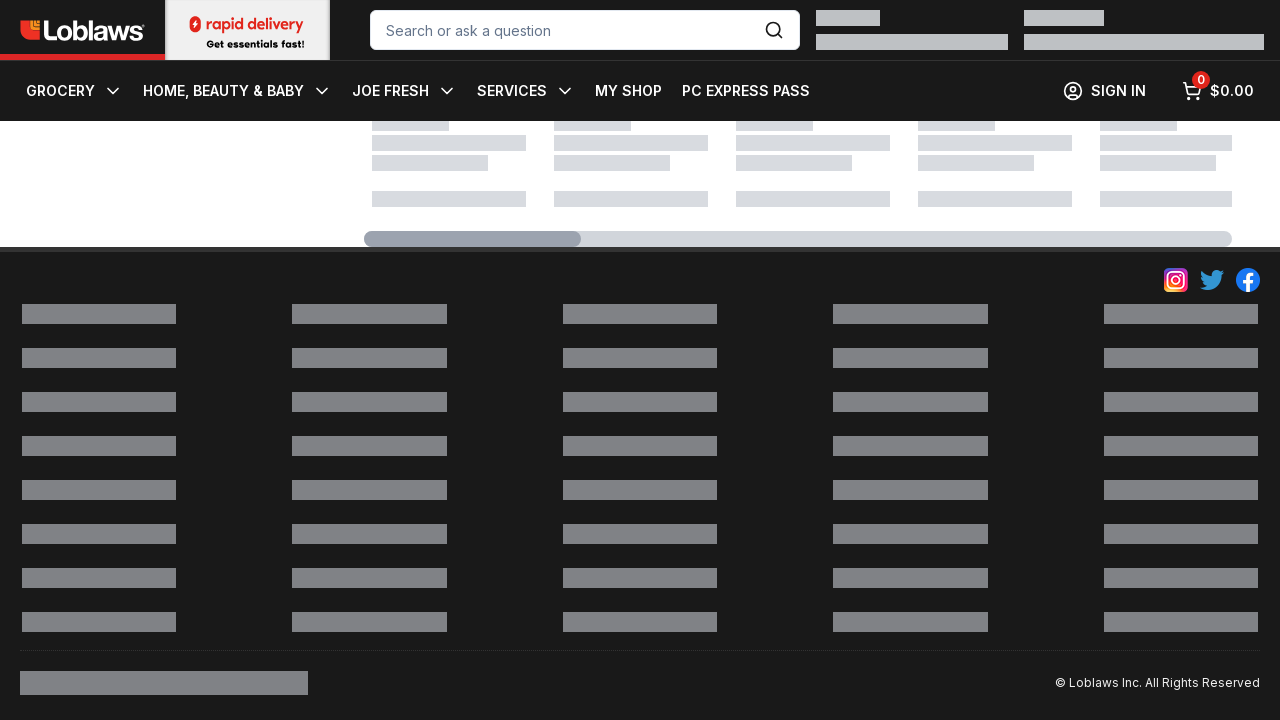

Waited 2 seconds for products to load
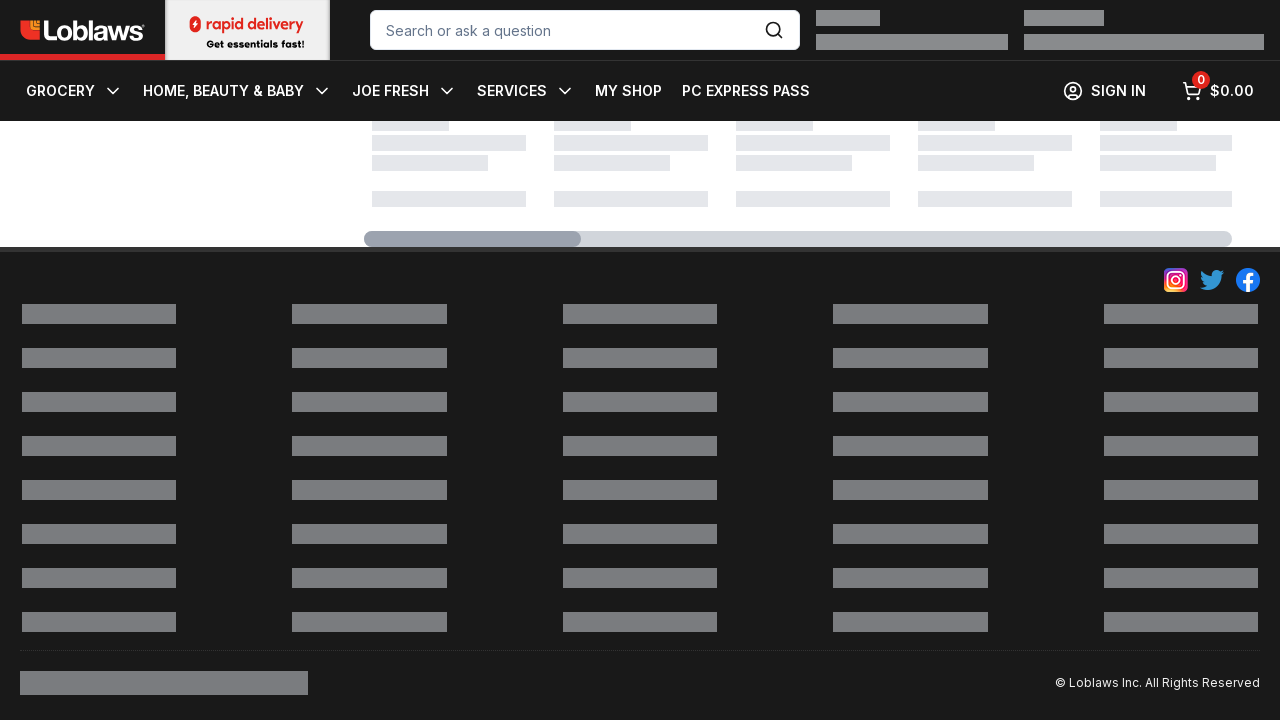

Product titles are now visible on the page
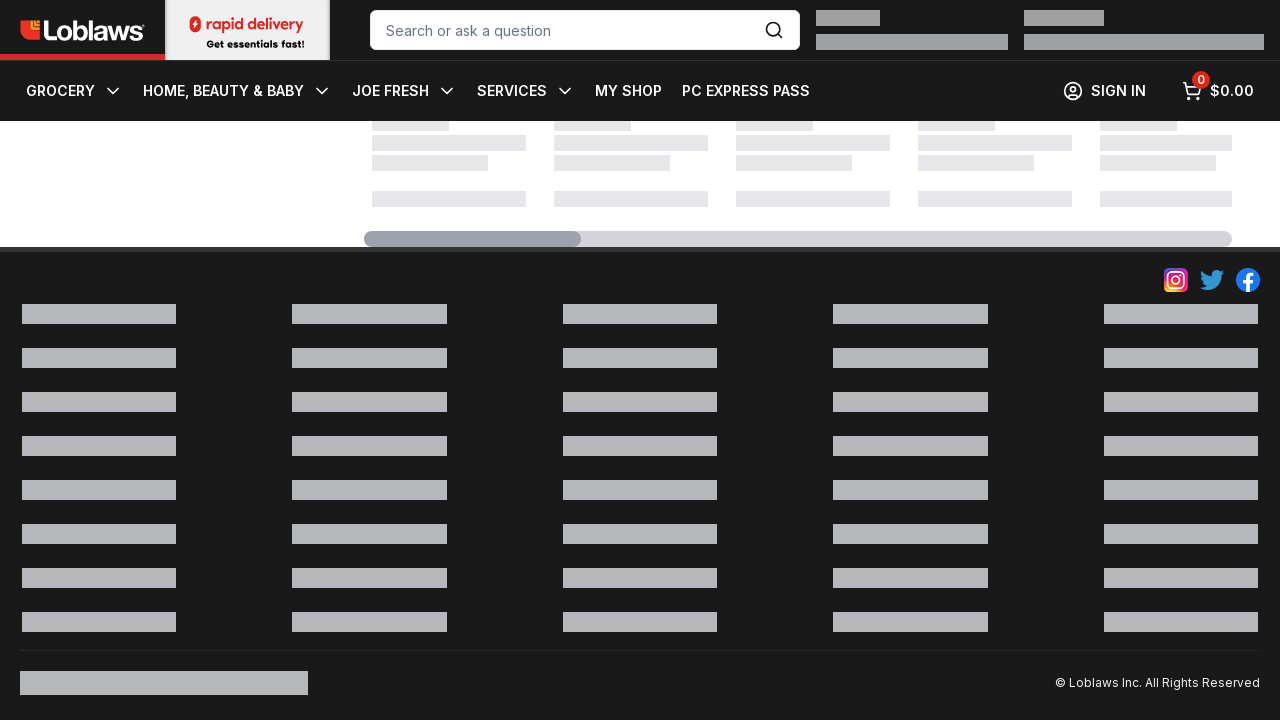

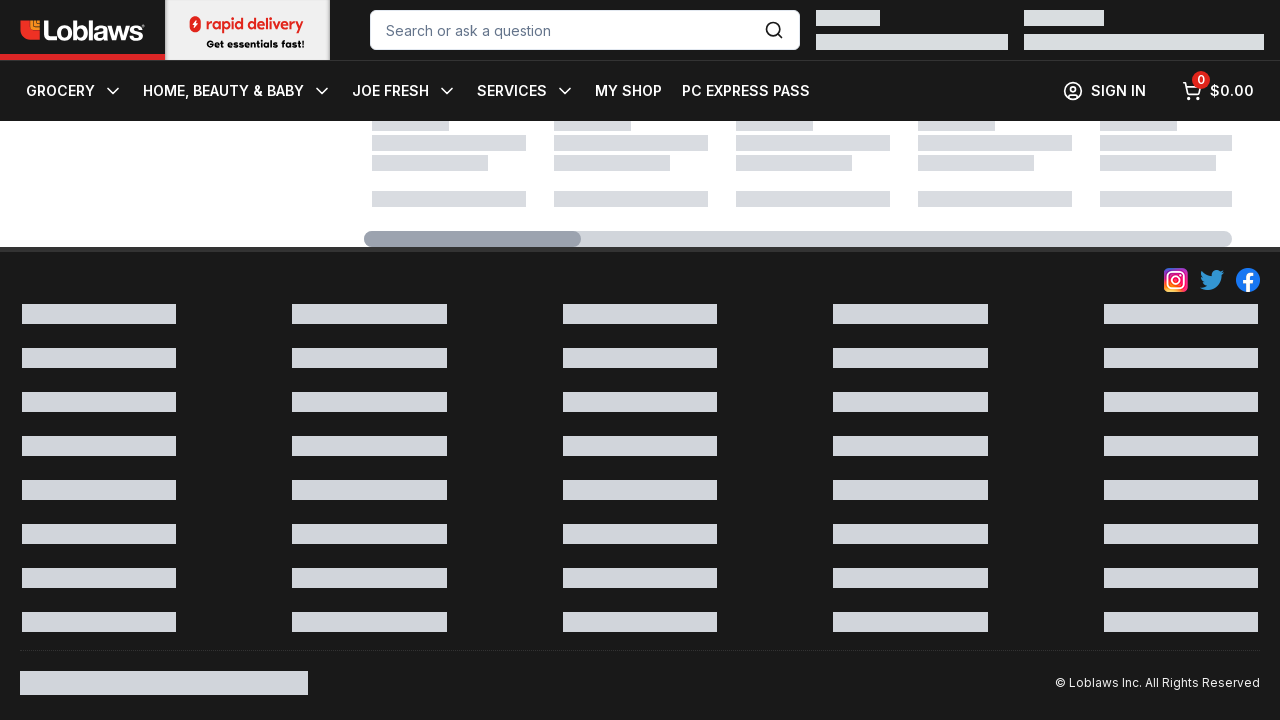